Tests page scrolling functionality using JavaScript executor to scroll down the page

Starting URL: https://www.automationtesting.co.uk

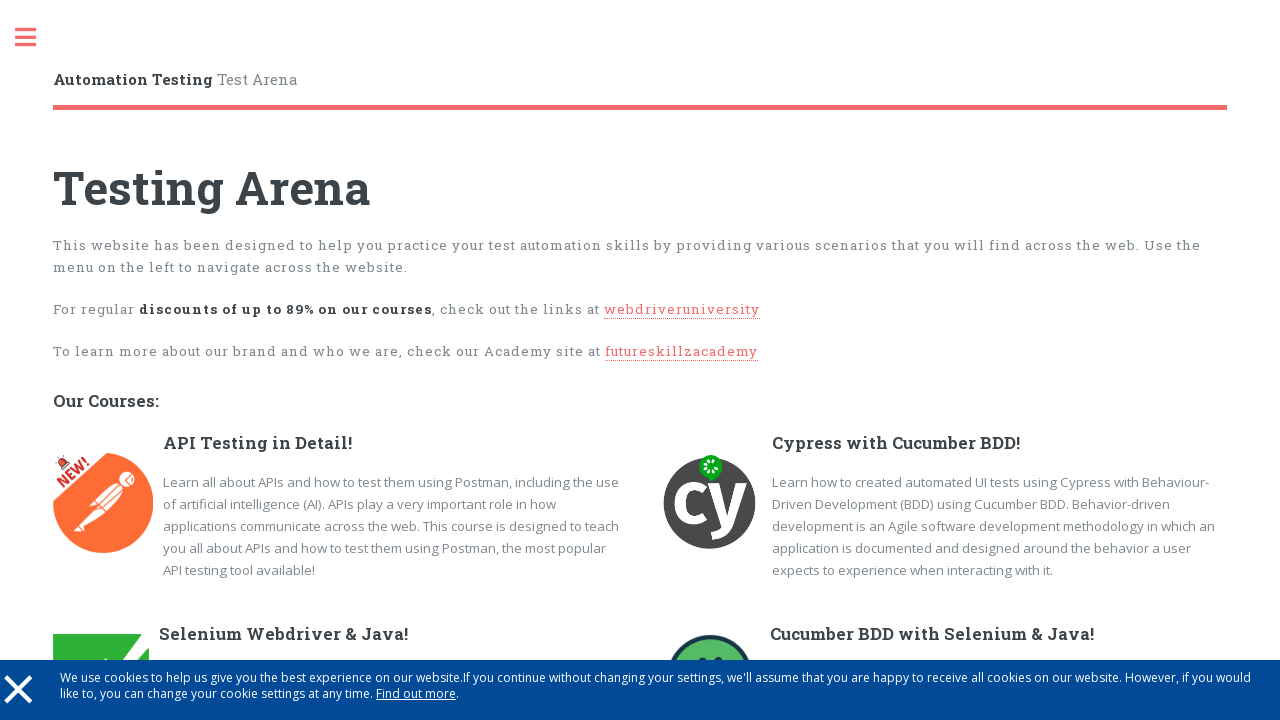

Navigated to https://www.automationtesting.co.uk
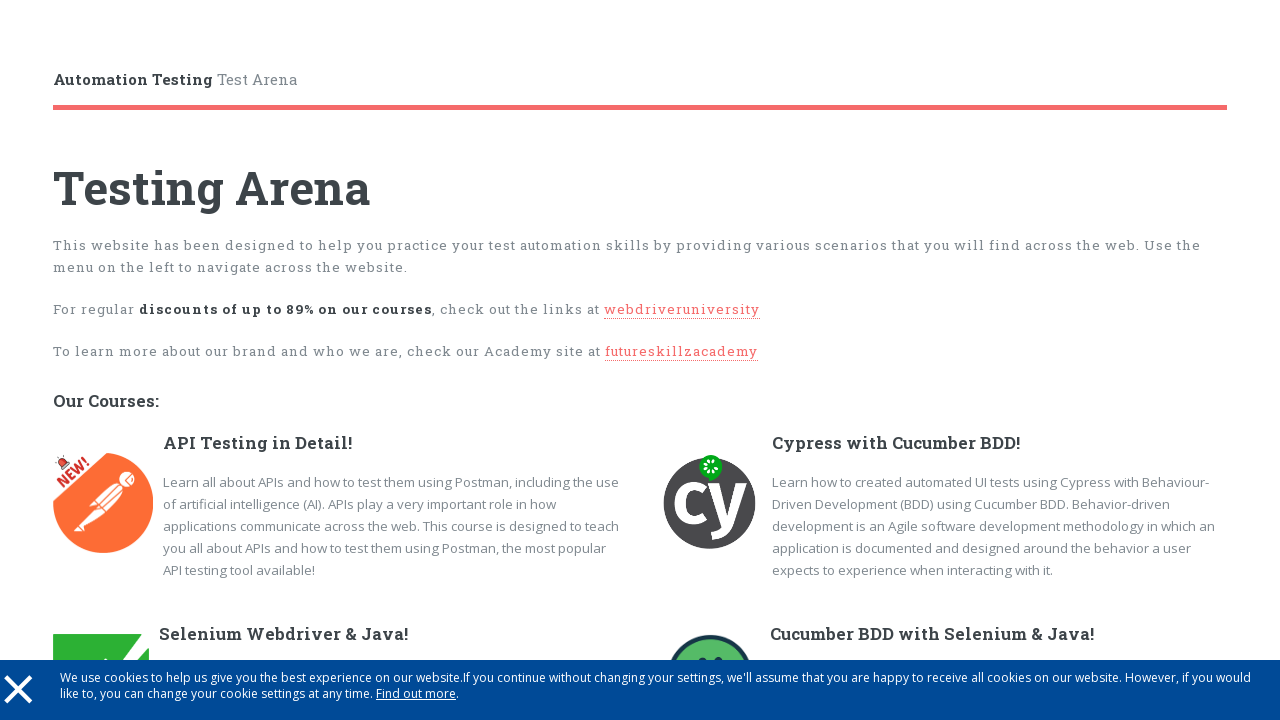

Scrolled down the page by 300 pixels
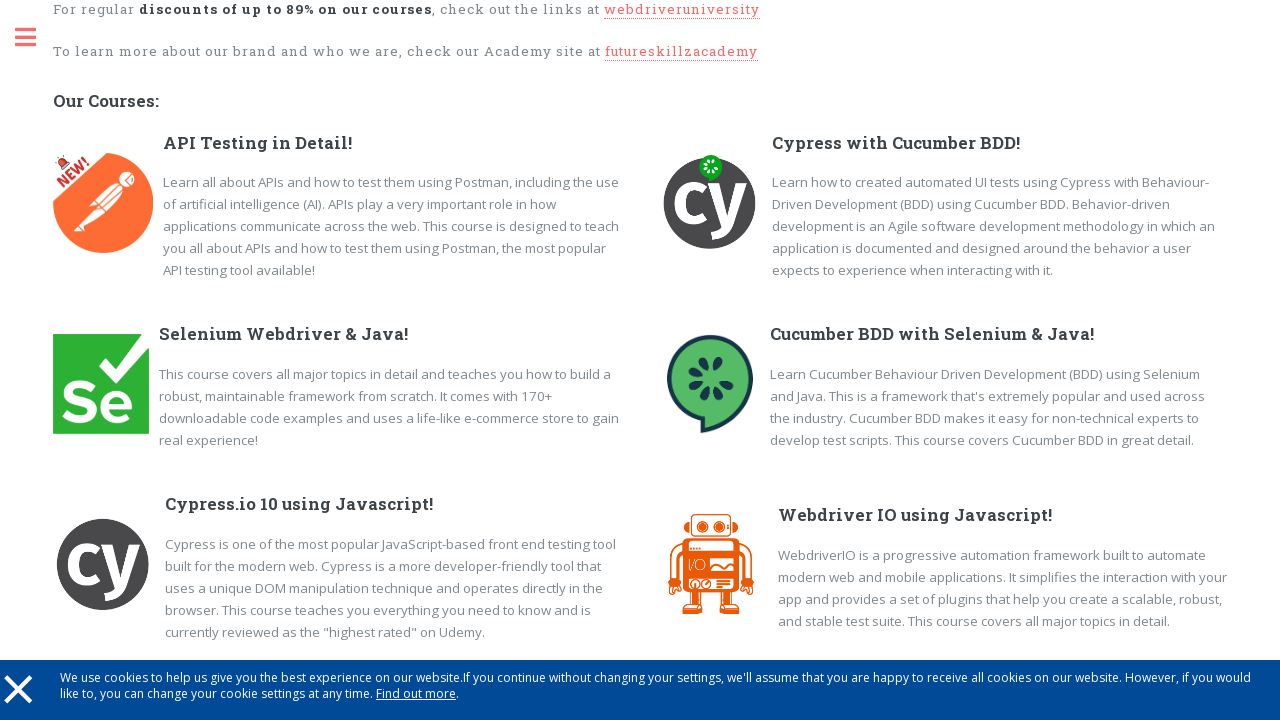

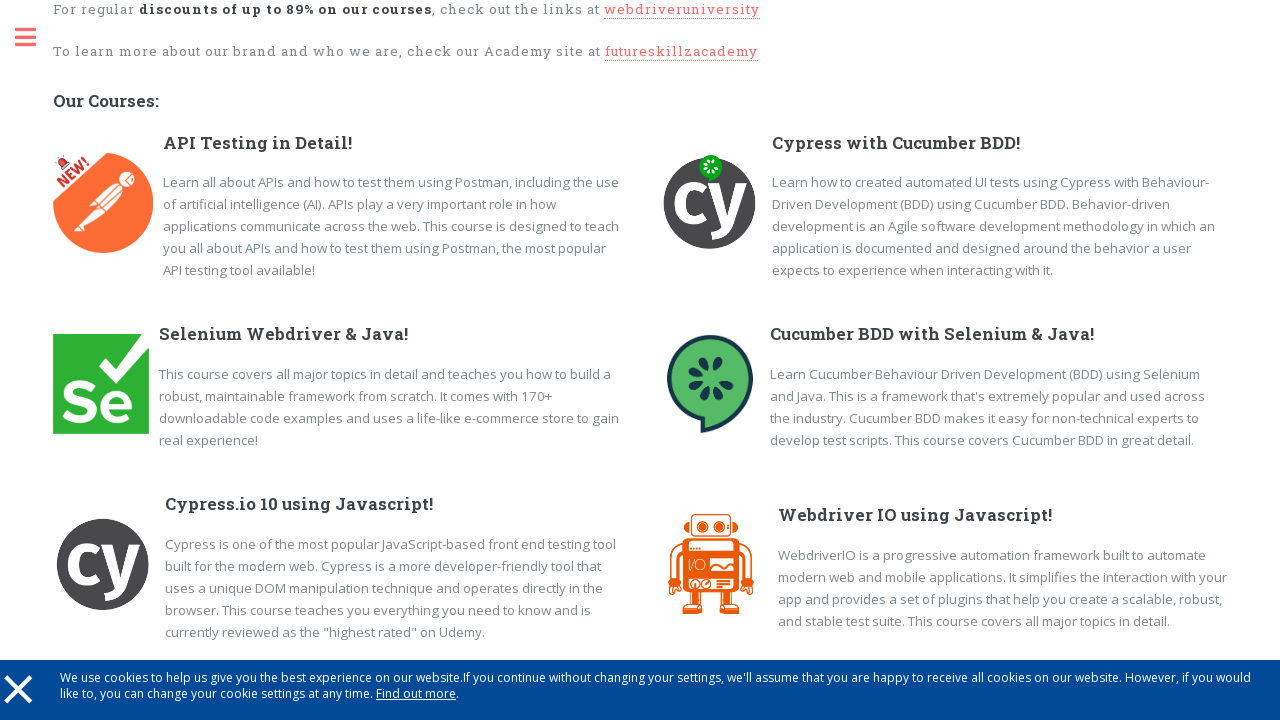